Tests the jQuery UI selectable functionality by selecting multiple items using Ctrl+click interactions

Starting URL: https://jqueryui.com/selectable/

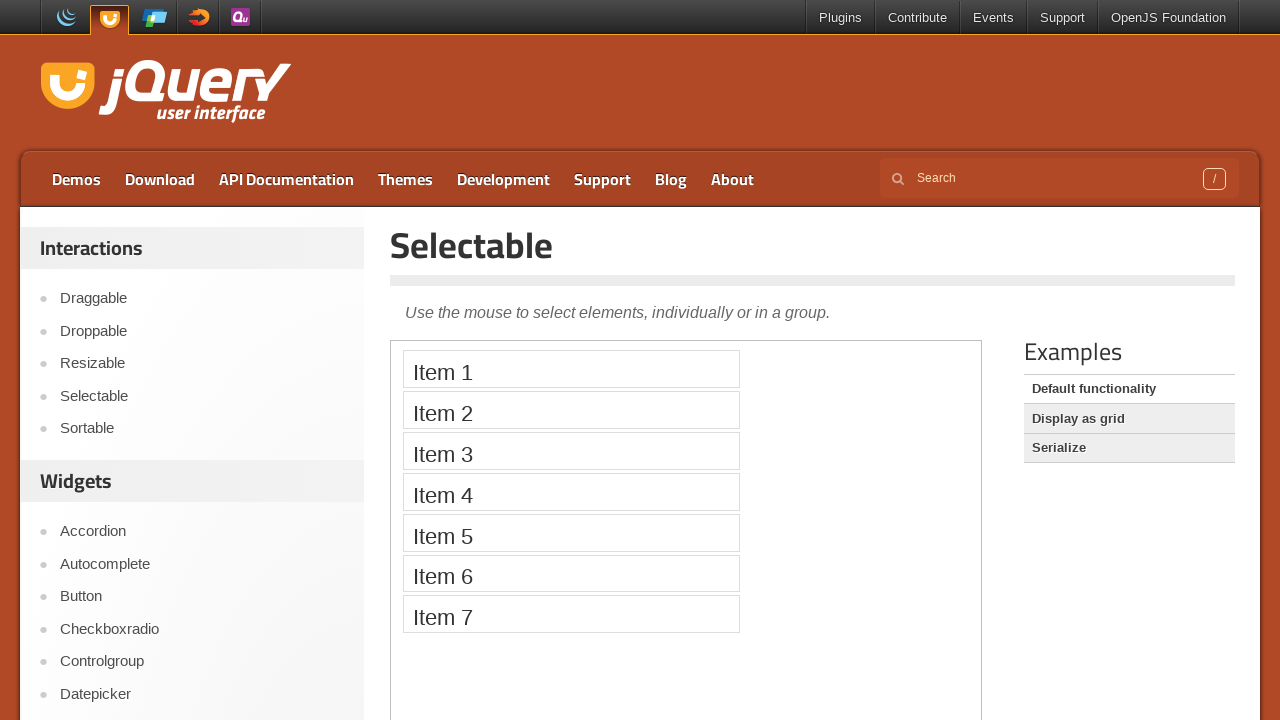

Located the iframe containing selectable items
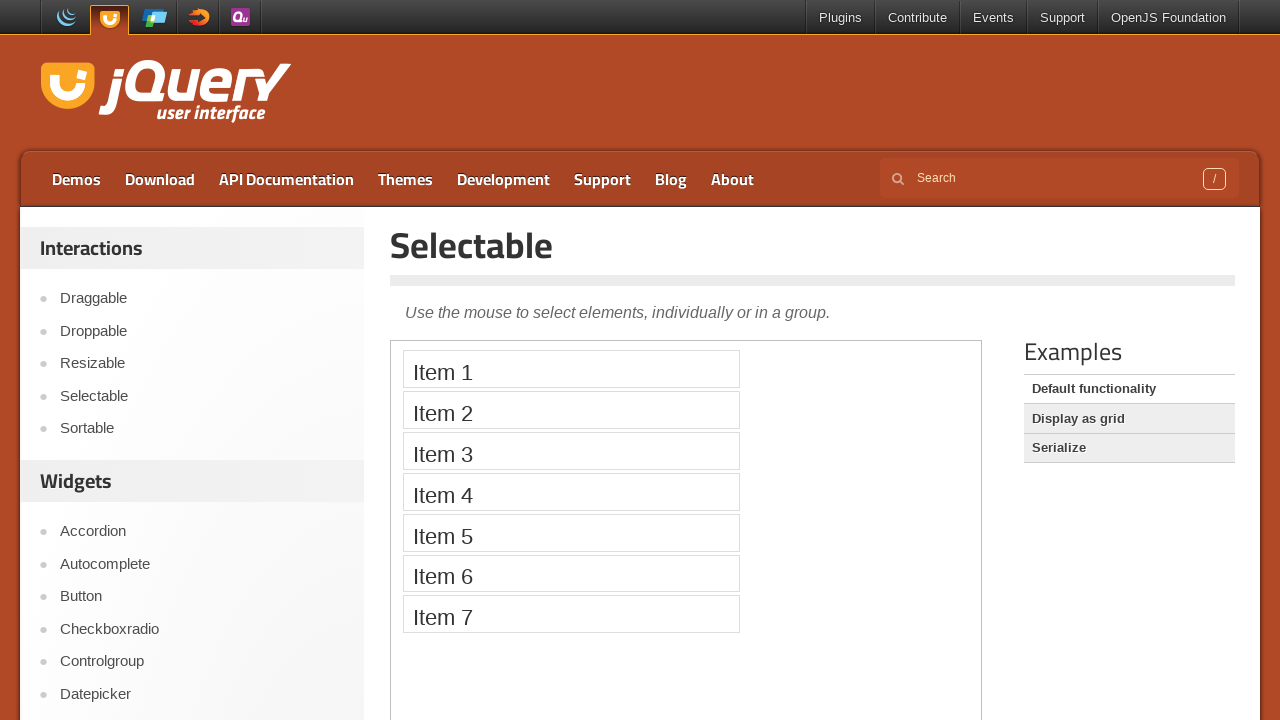

Located Item 2 in the selectable list
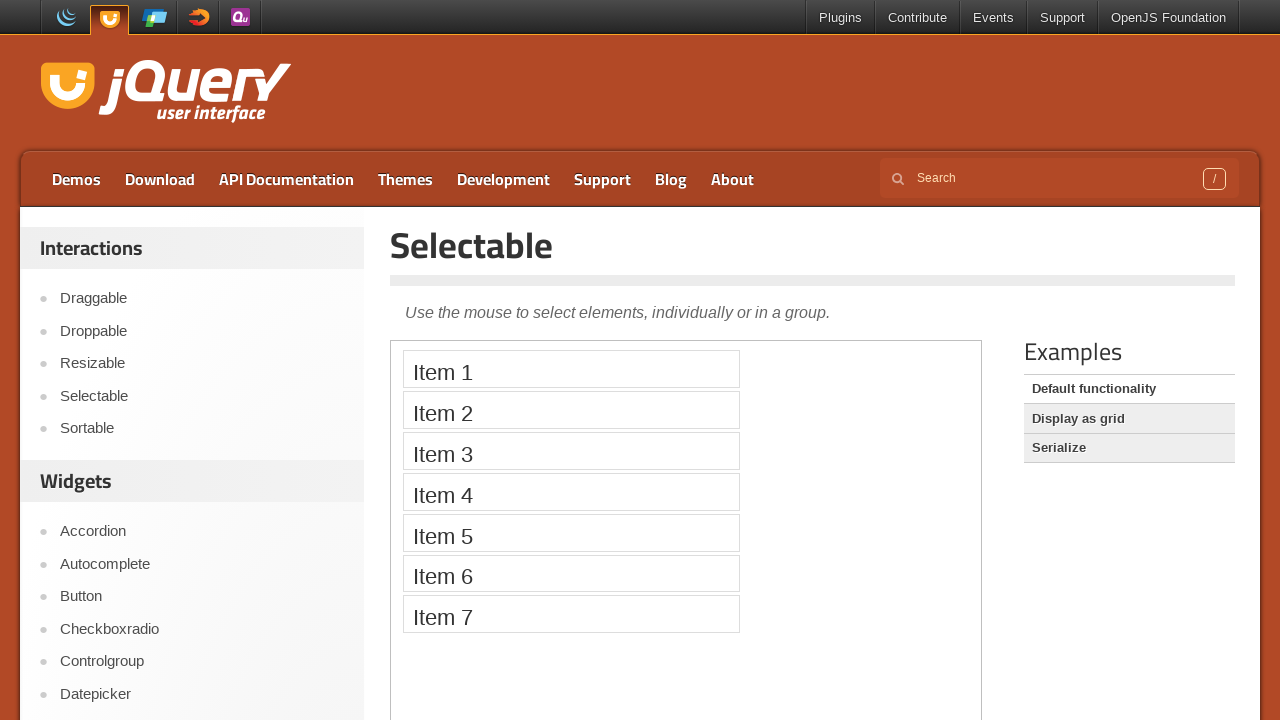

Located Item 5 in the selectable list
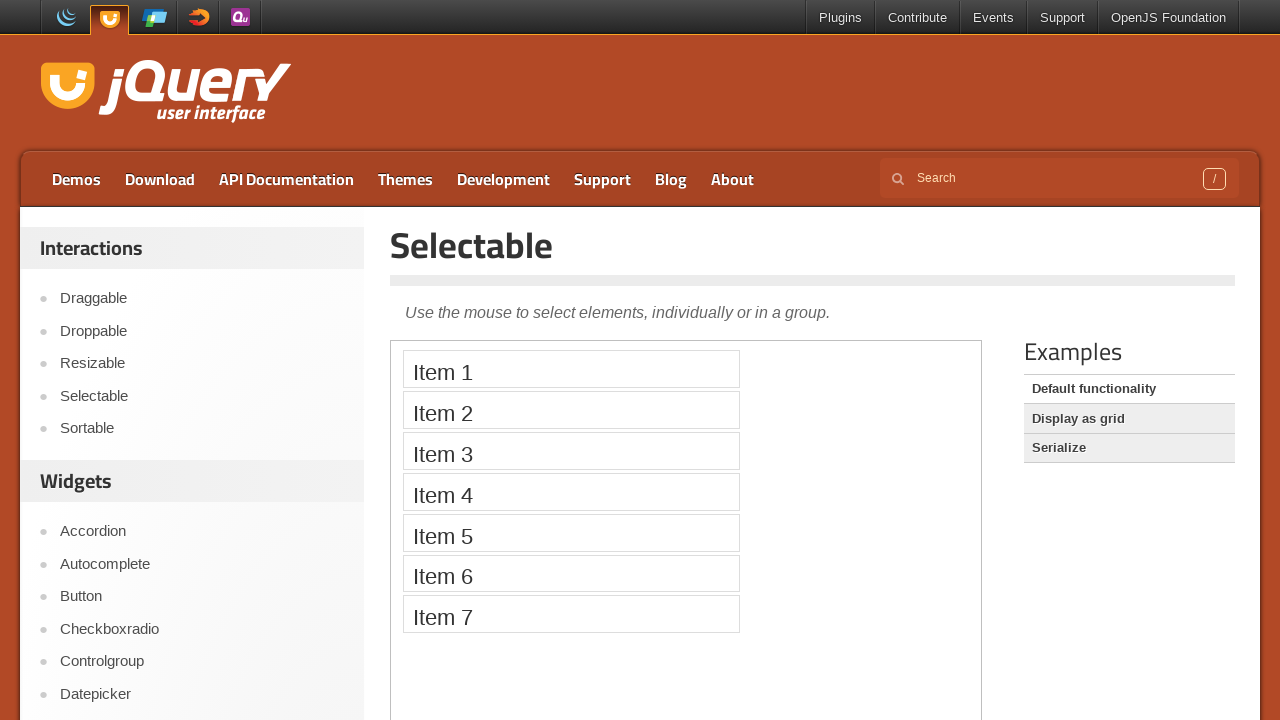

Located Item 6 in the selectable list
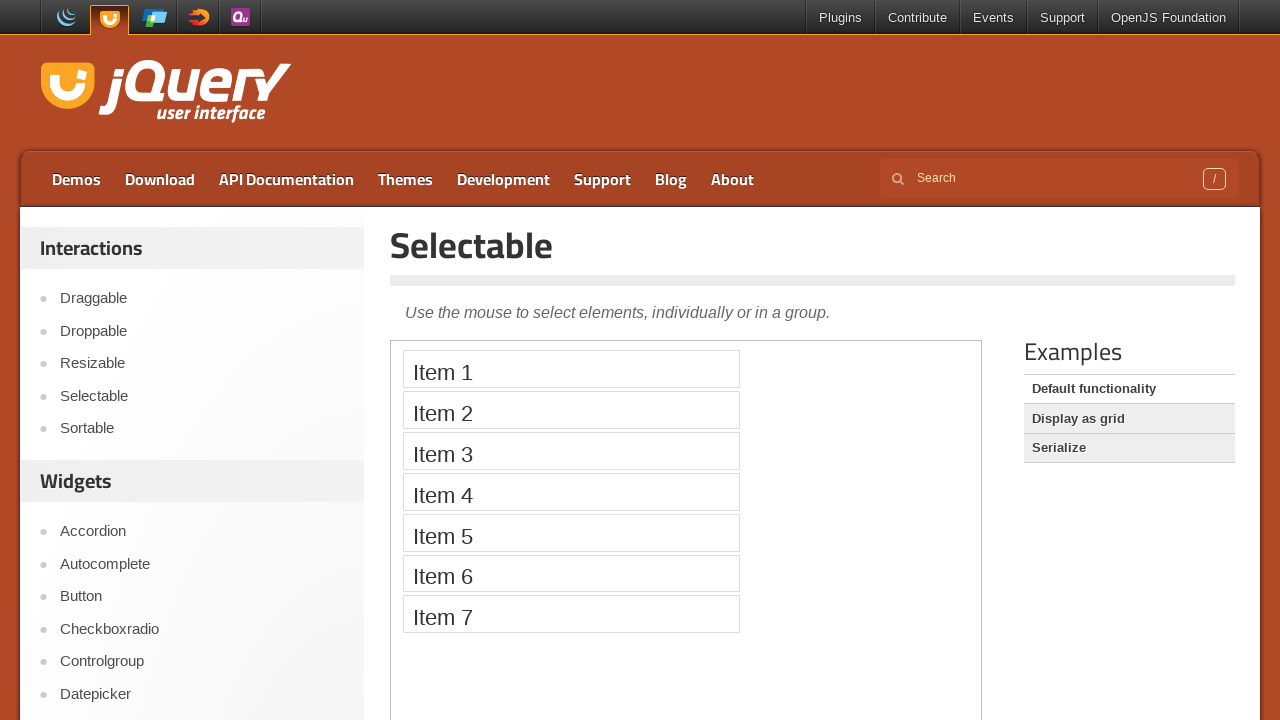

Ctrl+clicked Item 2 to add it to selection at (571, 410) on iframe >> nth=0 >> internal:control=enter-frame >> xpath=//li[text()='Item 2']
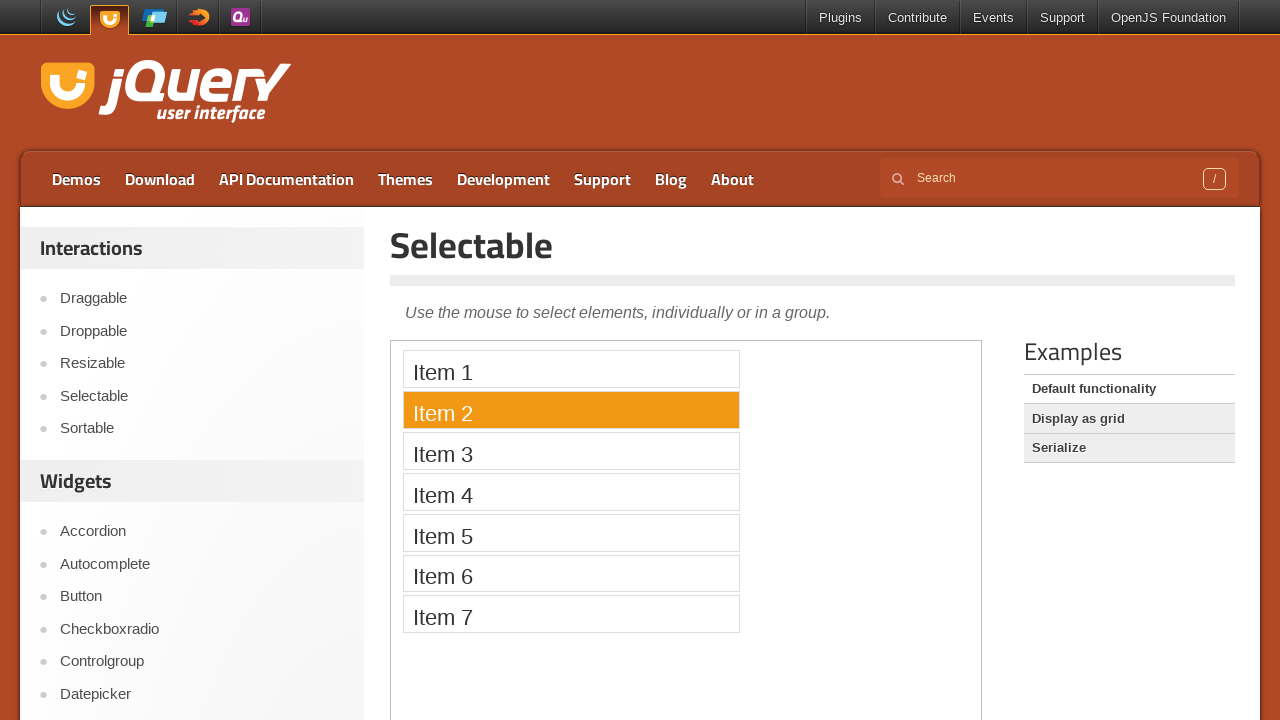

Ctrl+clicked Item 5 to add it to selection at (571, 532) on iframe >> nth=0 >> internal:control=enter-frame >> xpath=//li[text()='Item 5']
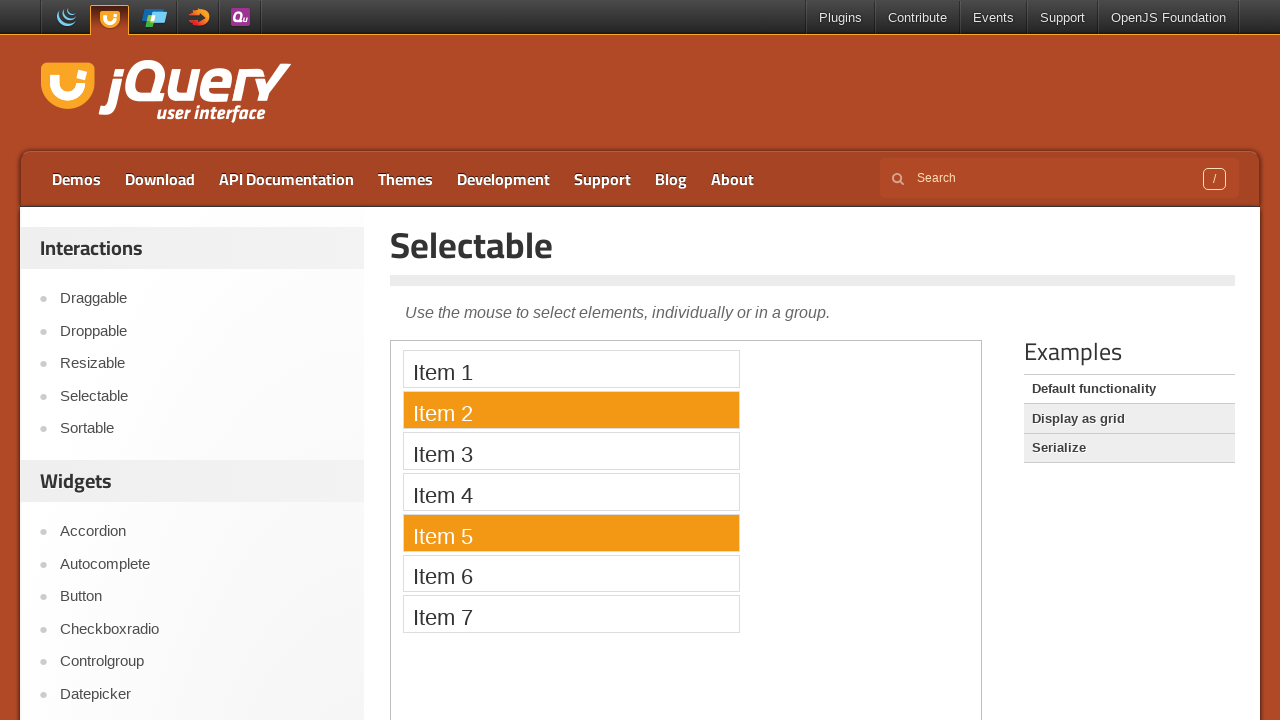

Ctrl+clicked Item 6 to add it to selection at (571, 573) on iframe >> nth=0 >> internal:control=enter-frame >> xpath=//li[text()='Item 6']
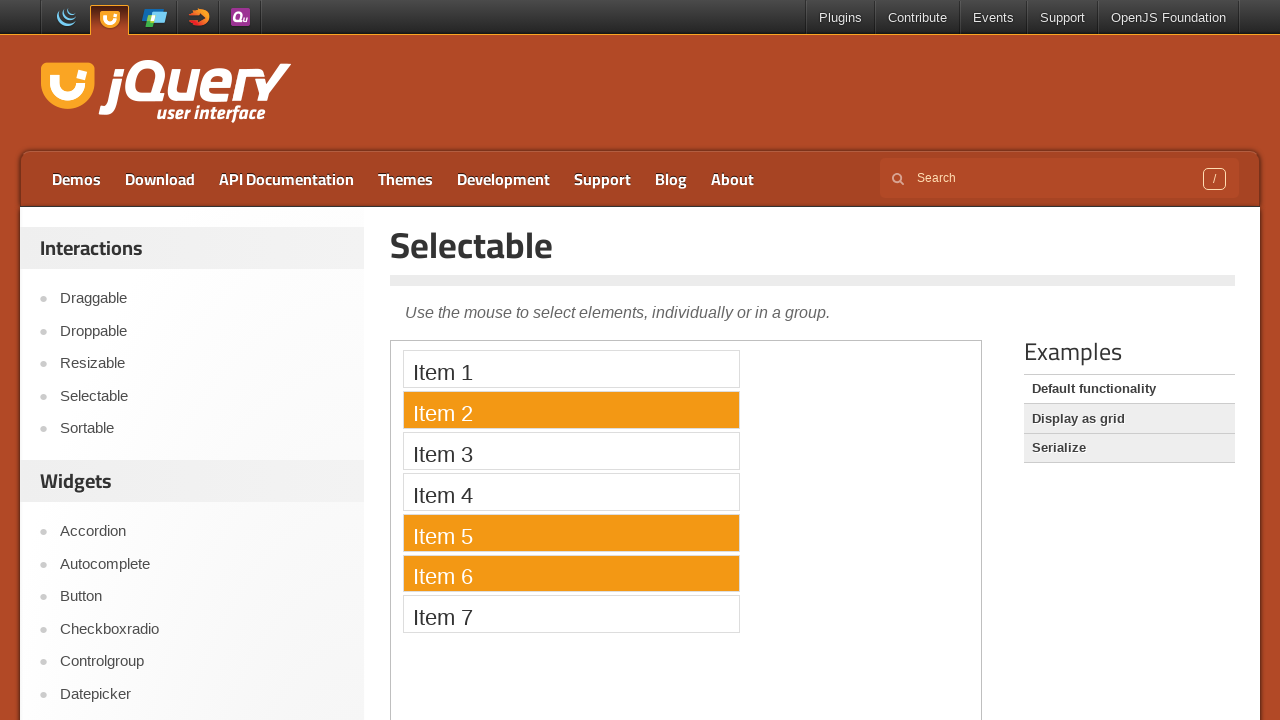

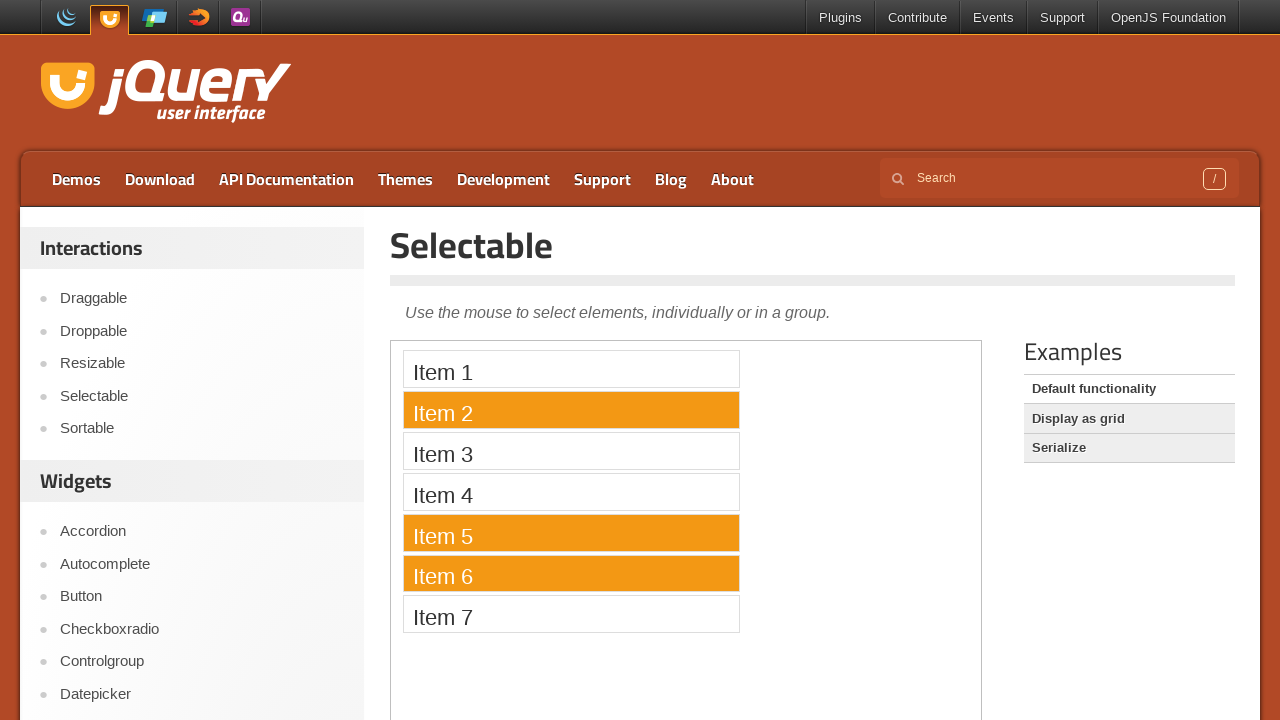